Tests JavaScript prompt alert by entering text and verifying the entered value is displayed

Starting URL: https://the-internet.herokuapp.com/javascript_alerts

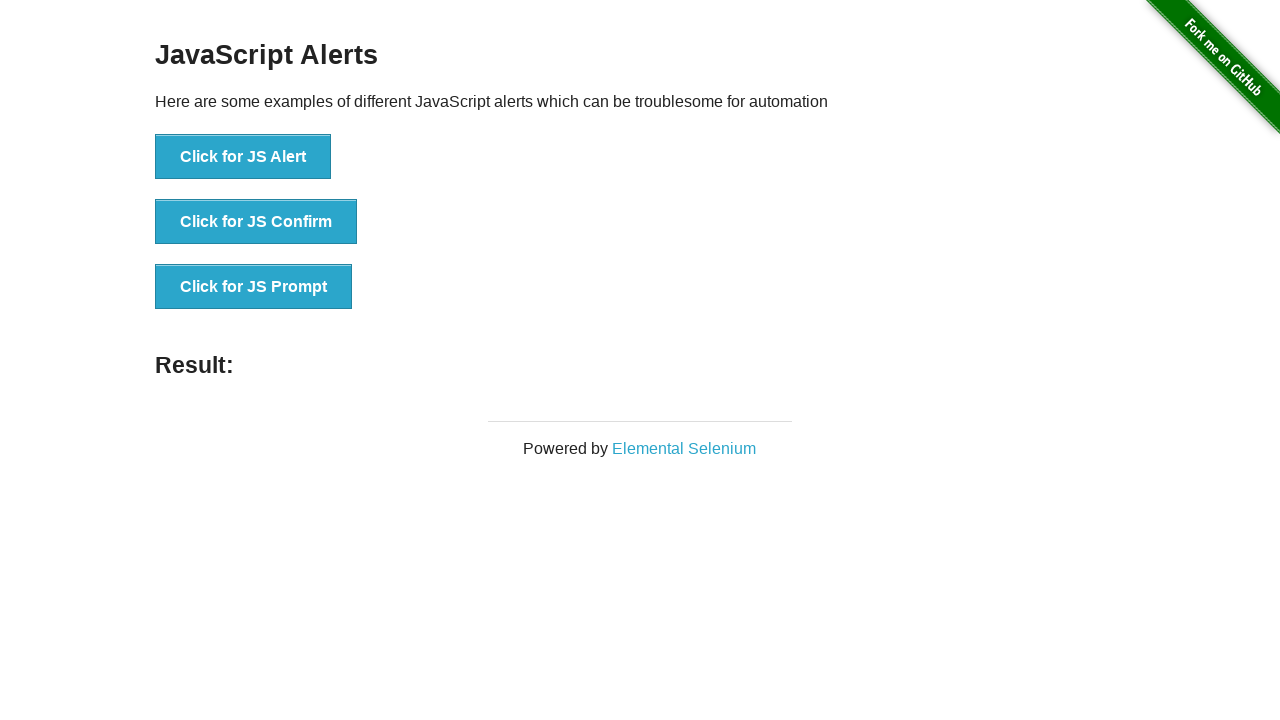

Set up dialog handler to accept prompt with text 'Im promt alert'
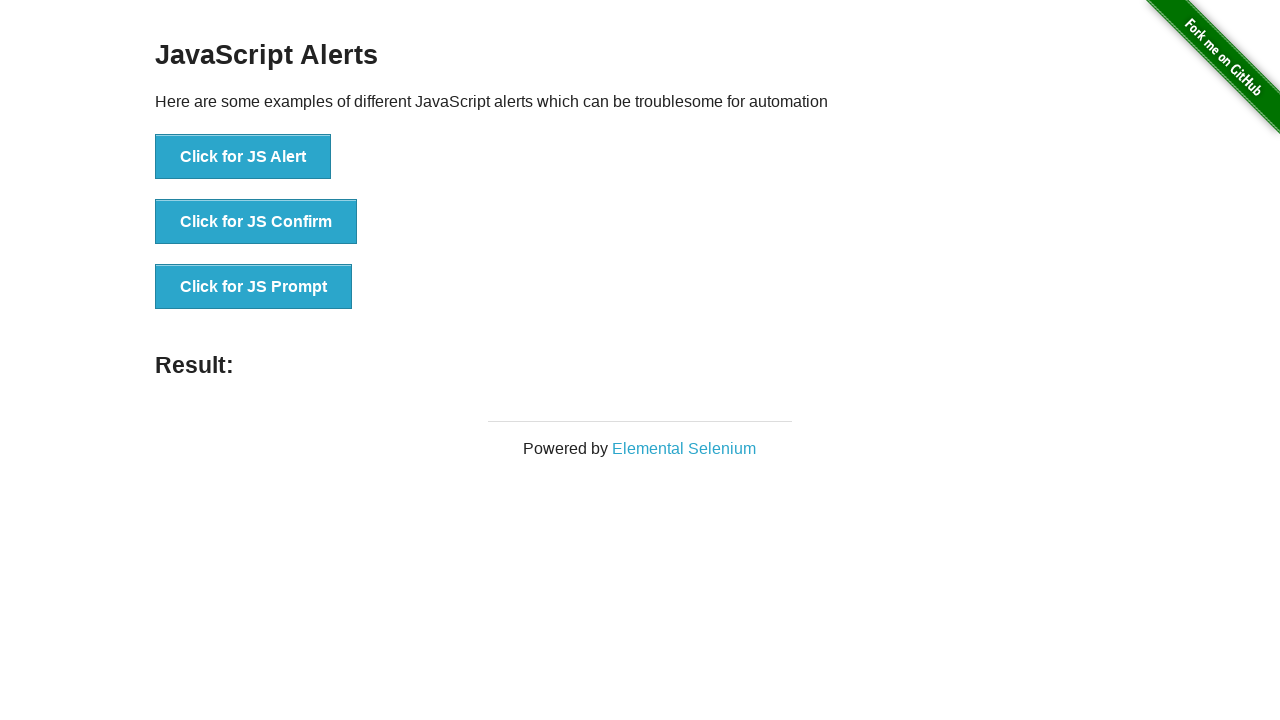

Clicked JS Prompt button to trigger prompt alert at (254, 287) on [onclick="jsPrompt()"]
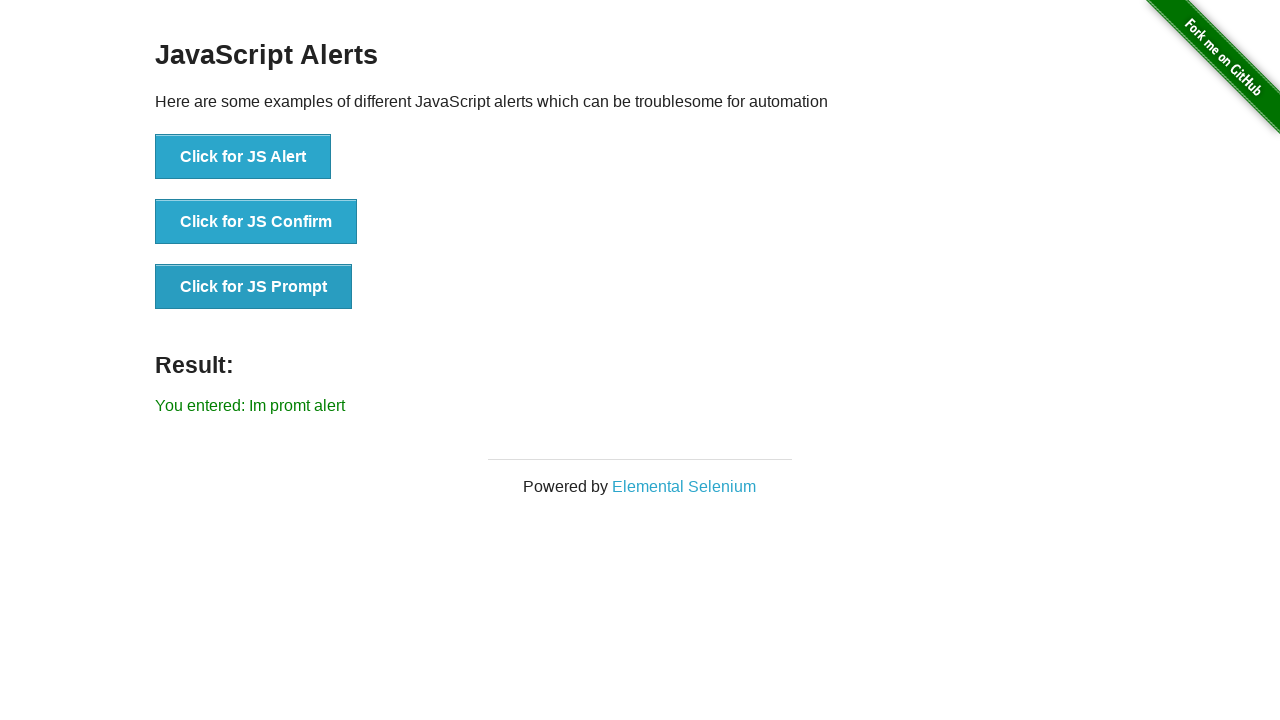

Waited for result element to be visible
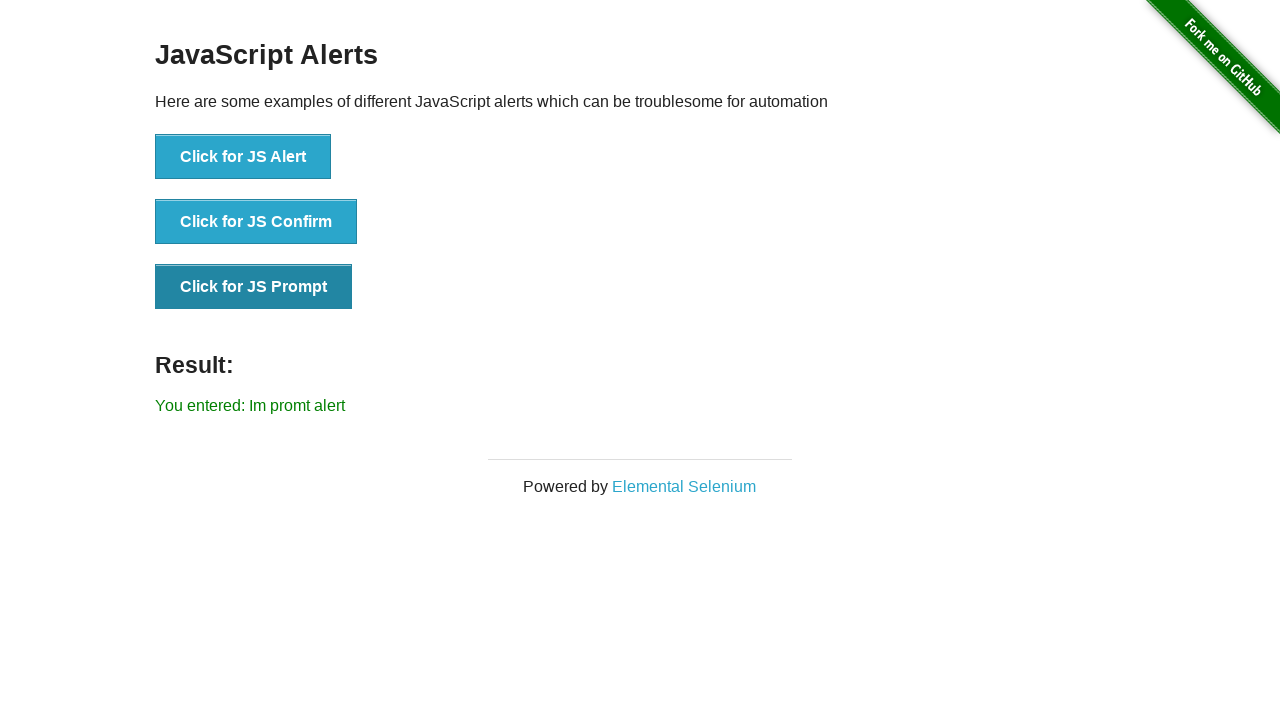

Verified that result displays 'You entered: Im promt alert'
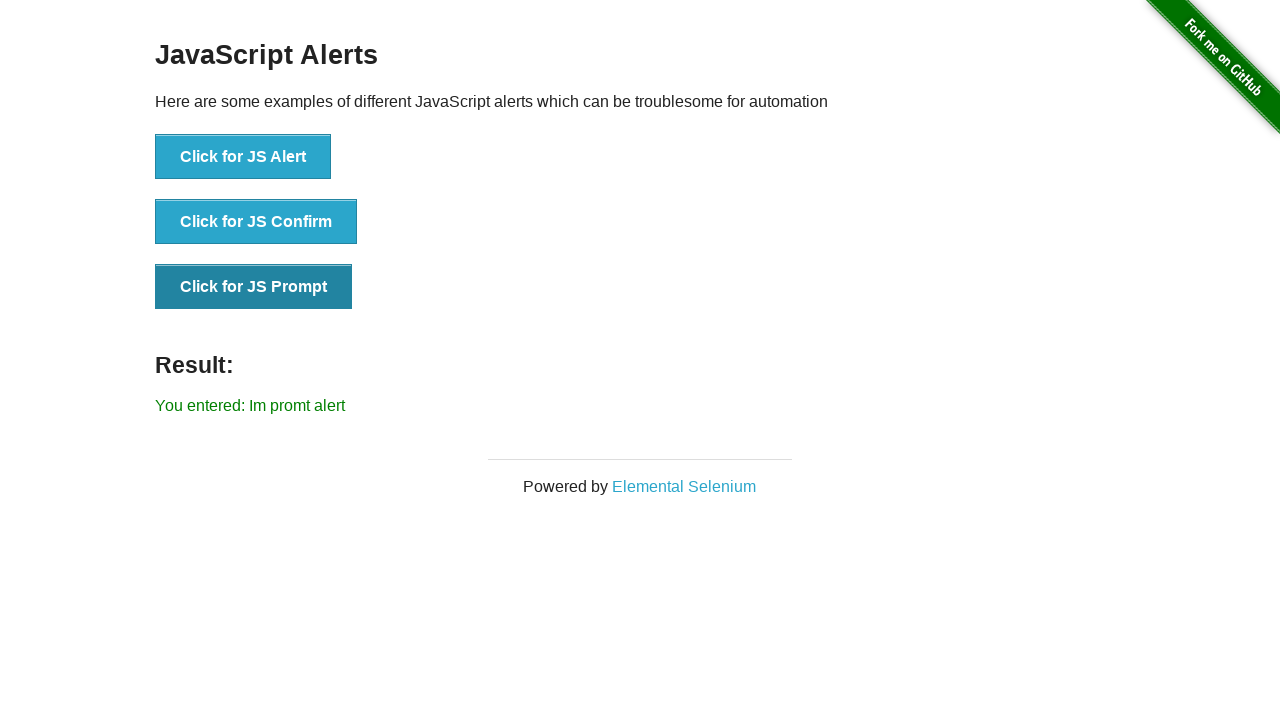

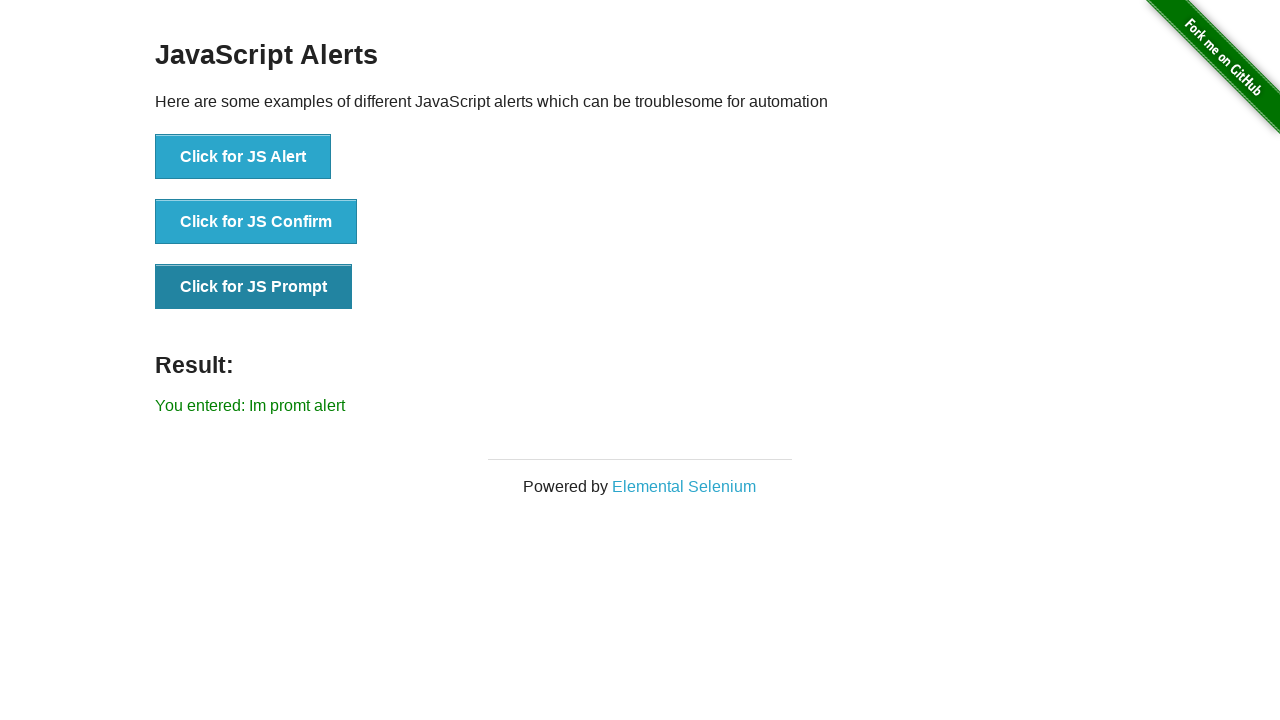